Opens the OTUS educational platform homepage and verifies the page loads successfully

Starting URL: https://otus.ru/

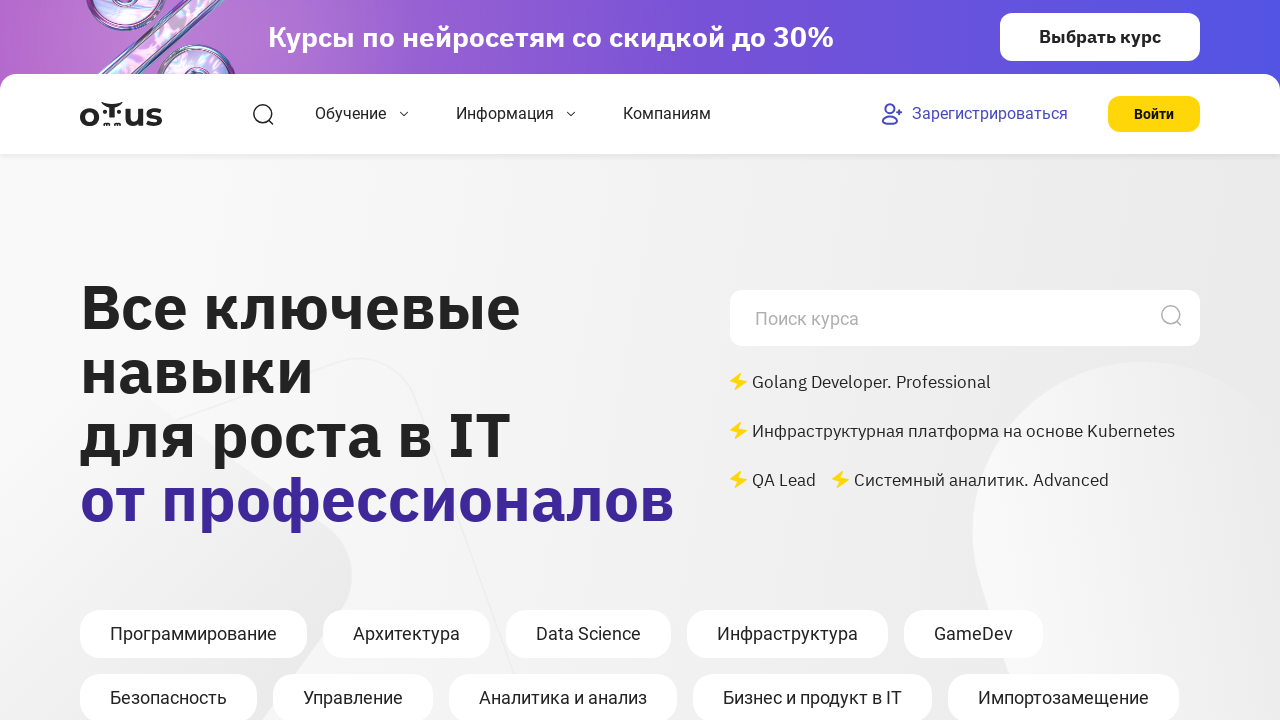

Waited for OTUS homepage to load (domcontentloaded state)
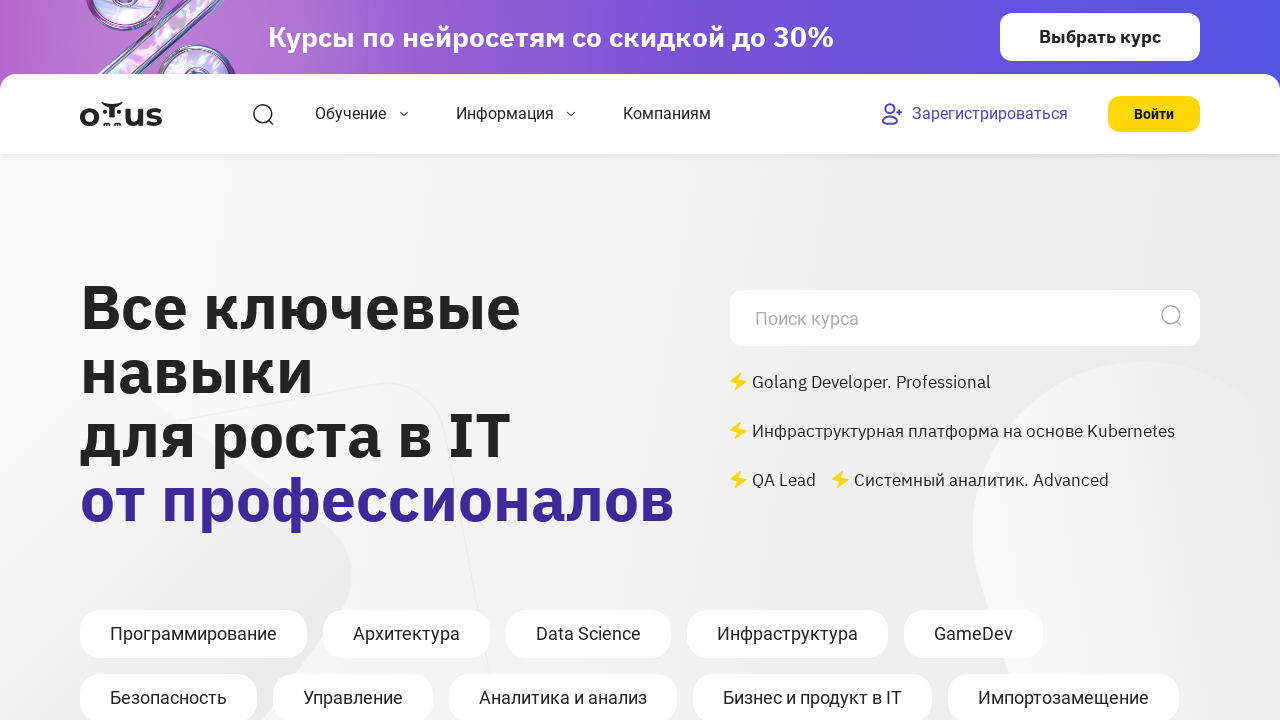

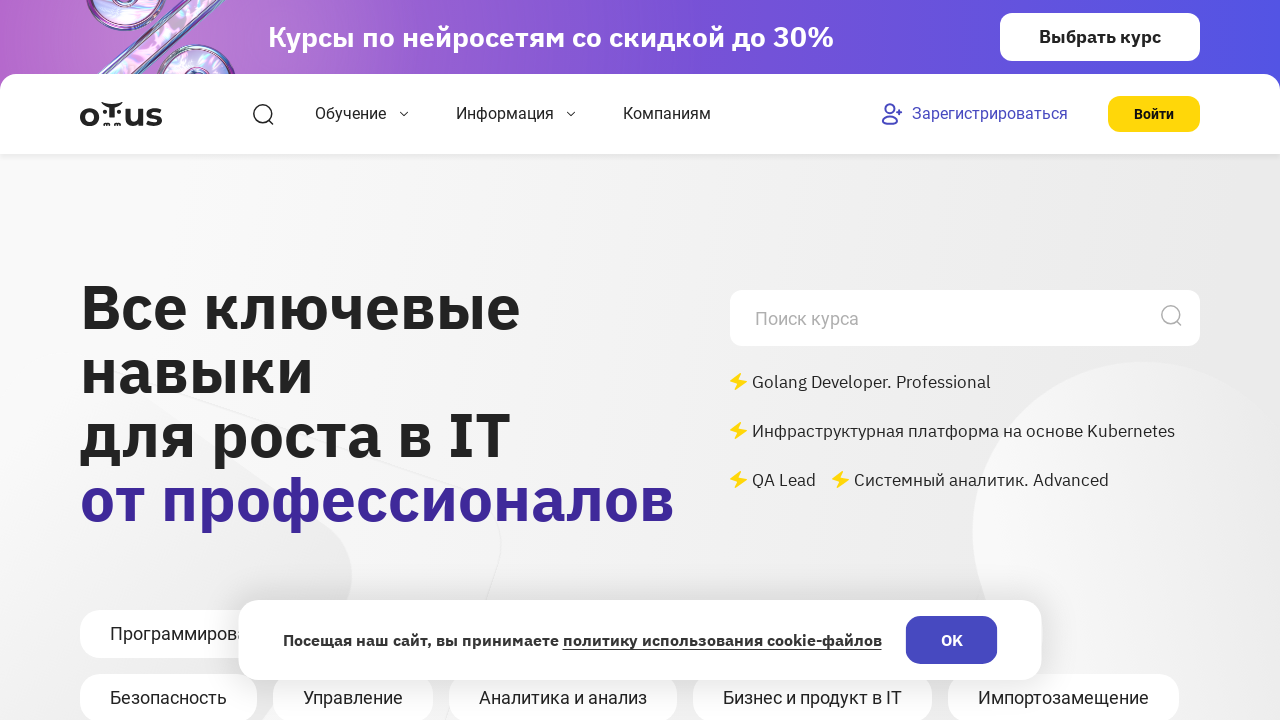